Navigates to Python.org homepage and verifies that event information is displayed in the events widget

Starting URL: https://www.python.org/

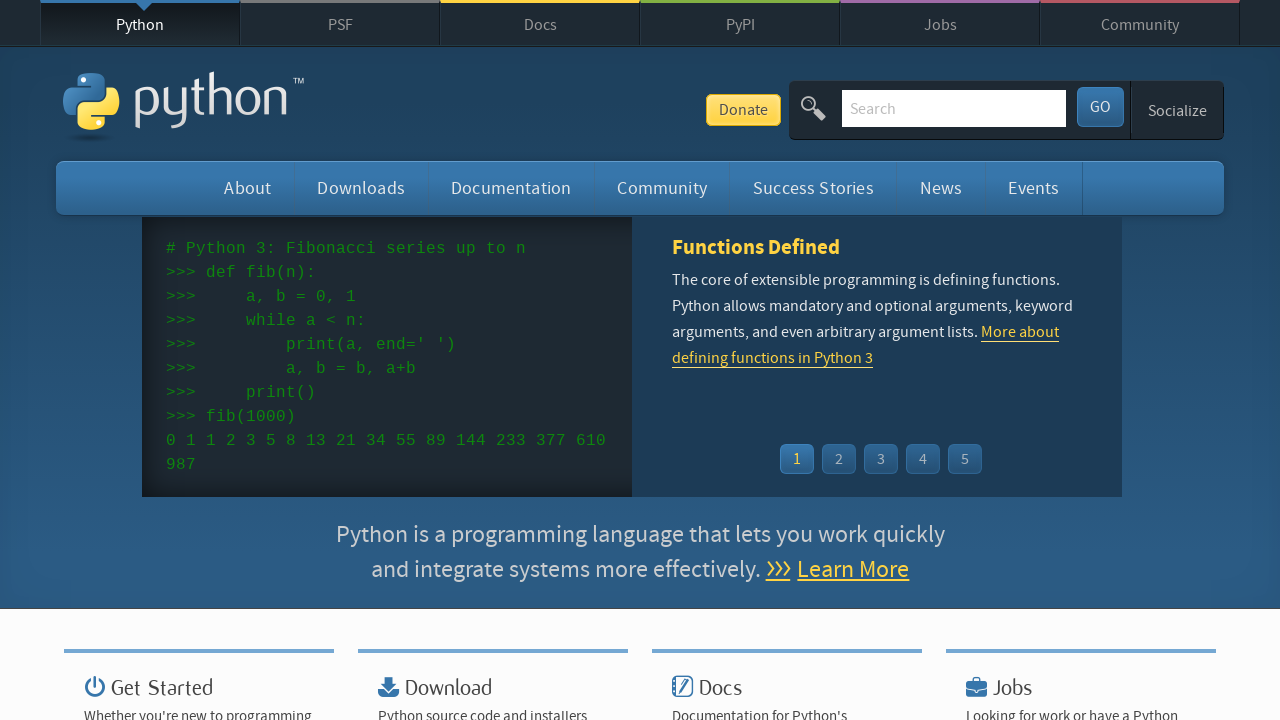

Navigated to Python.org homepage
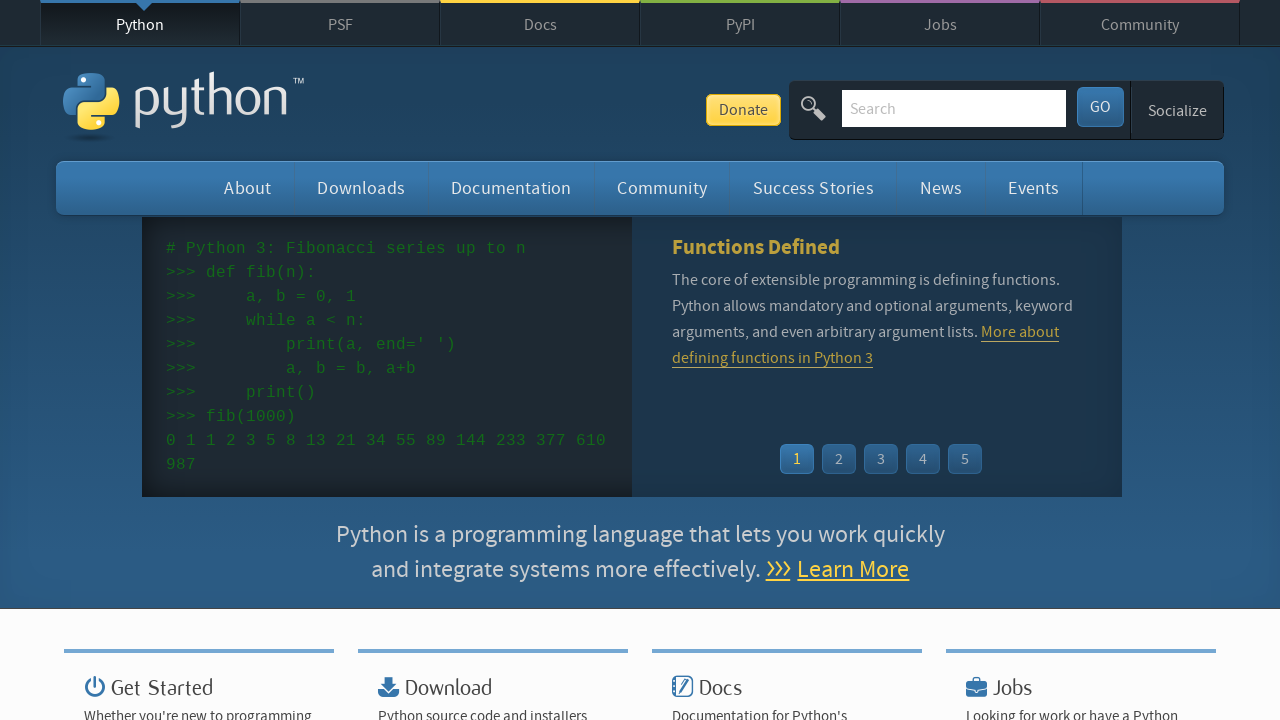

Event widget loaded
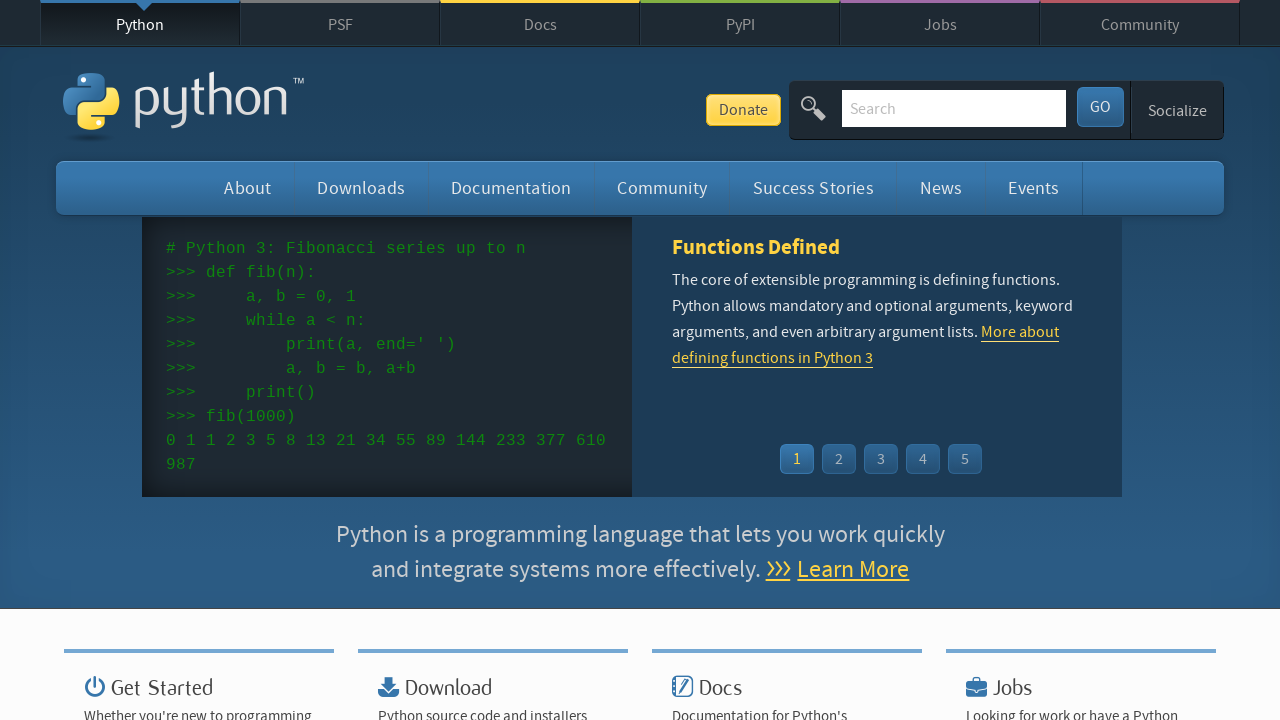

Time elements are present in the event widget
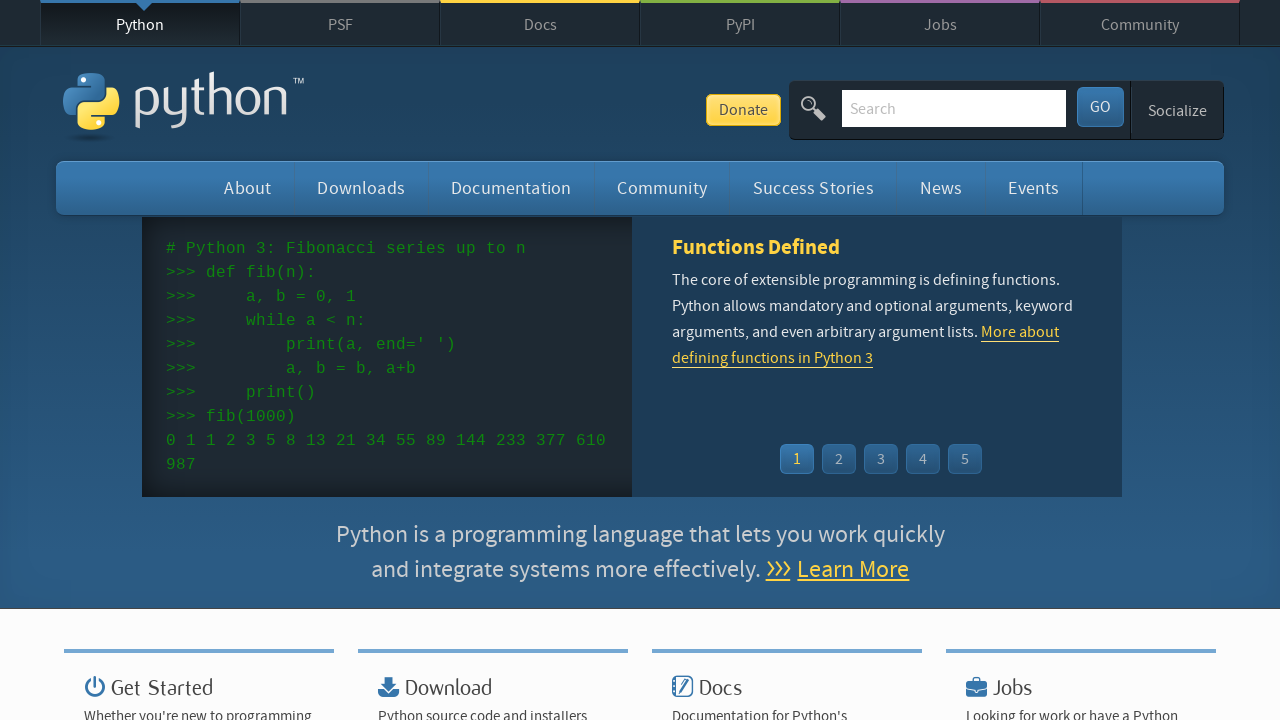

Event links are present in the event widget
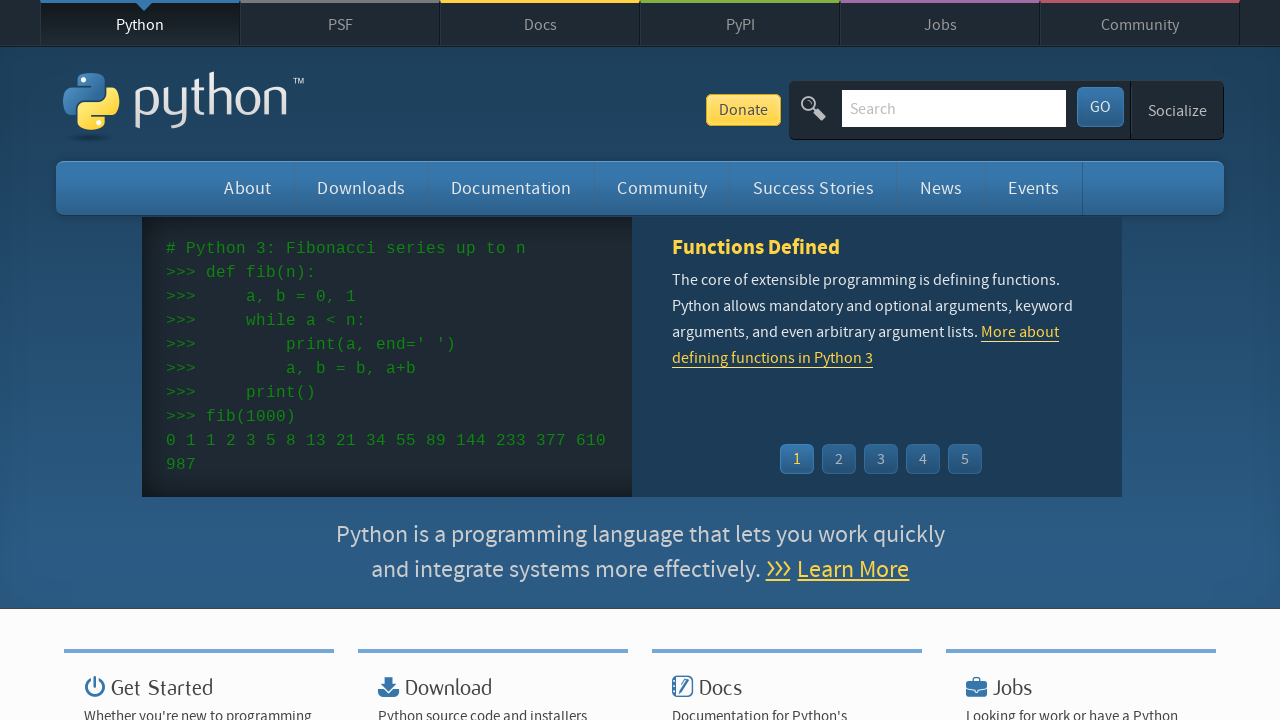

Retrieved all time elements from event widget
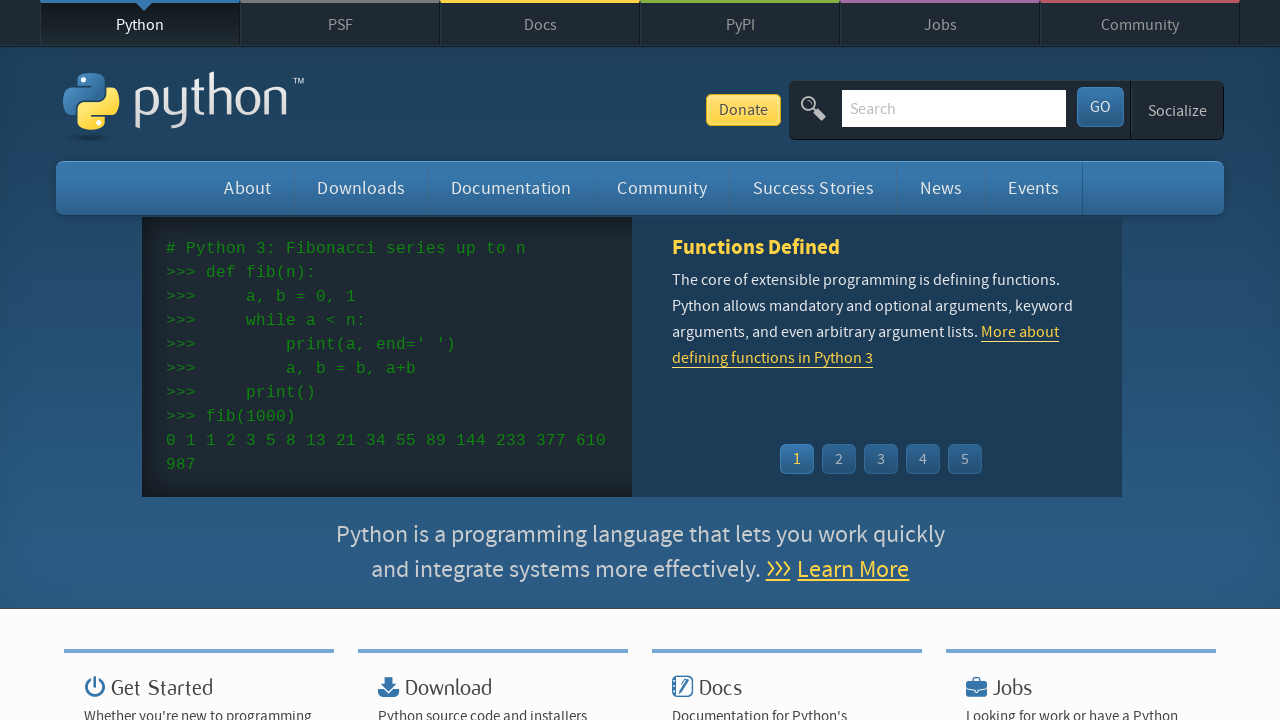

Retrieved all event elements from event widget
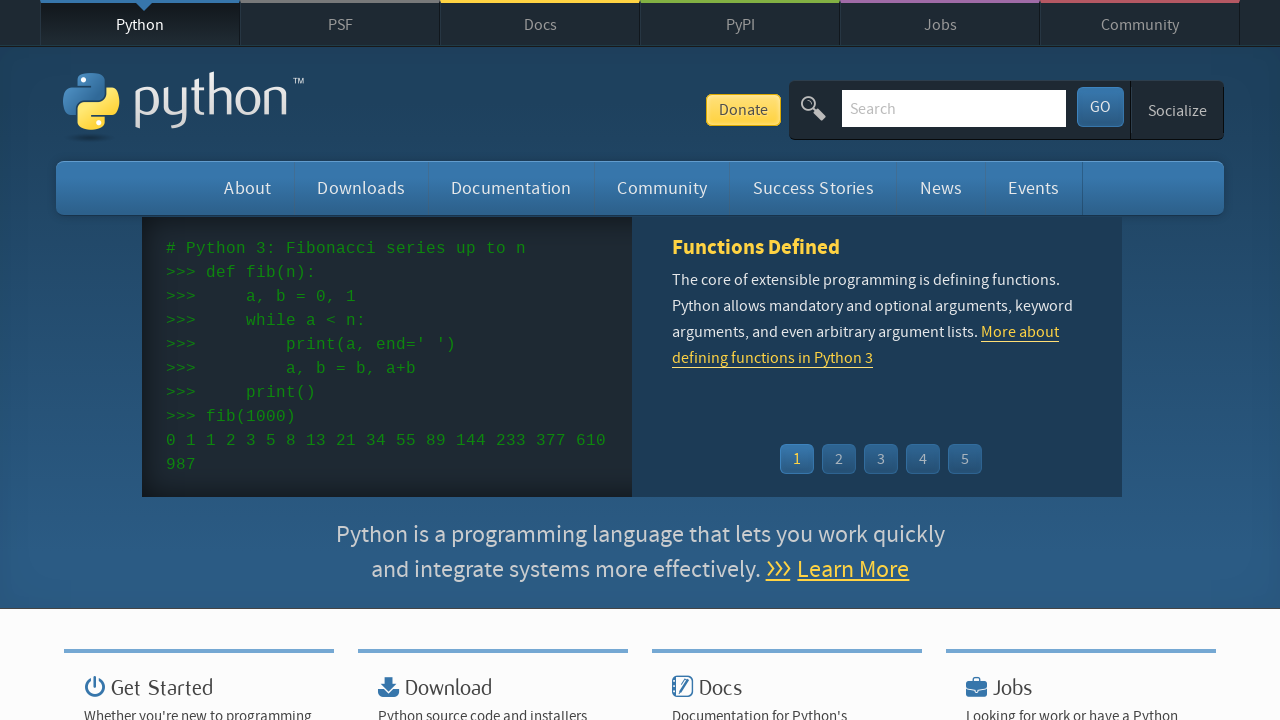

Verified that time elements are present (count > 0)
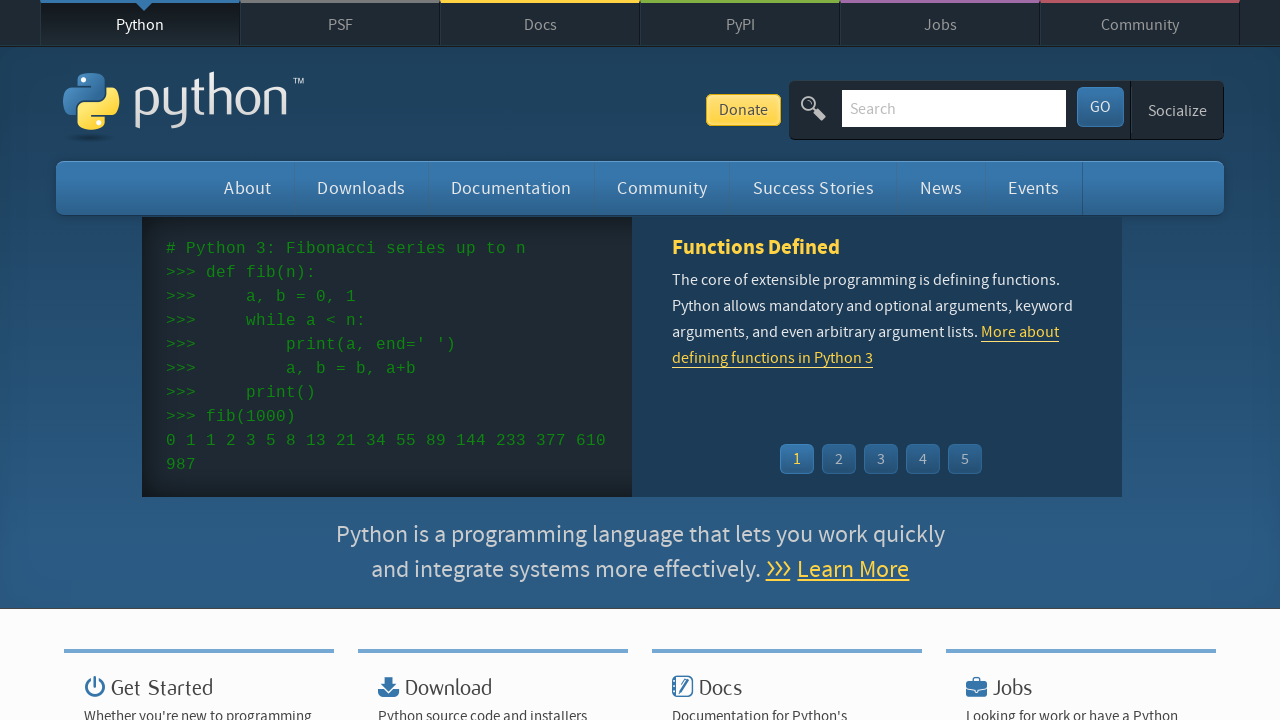

Verified that event elements are present (count > 0)
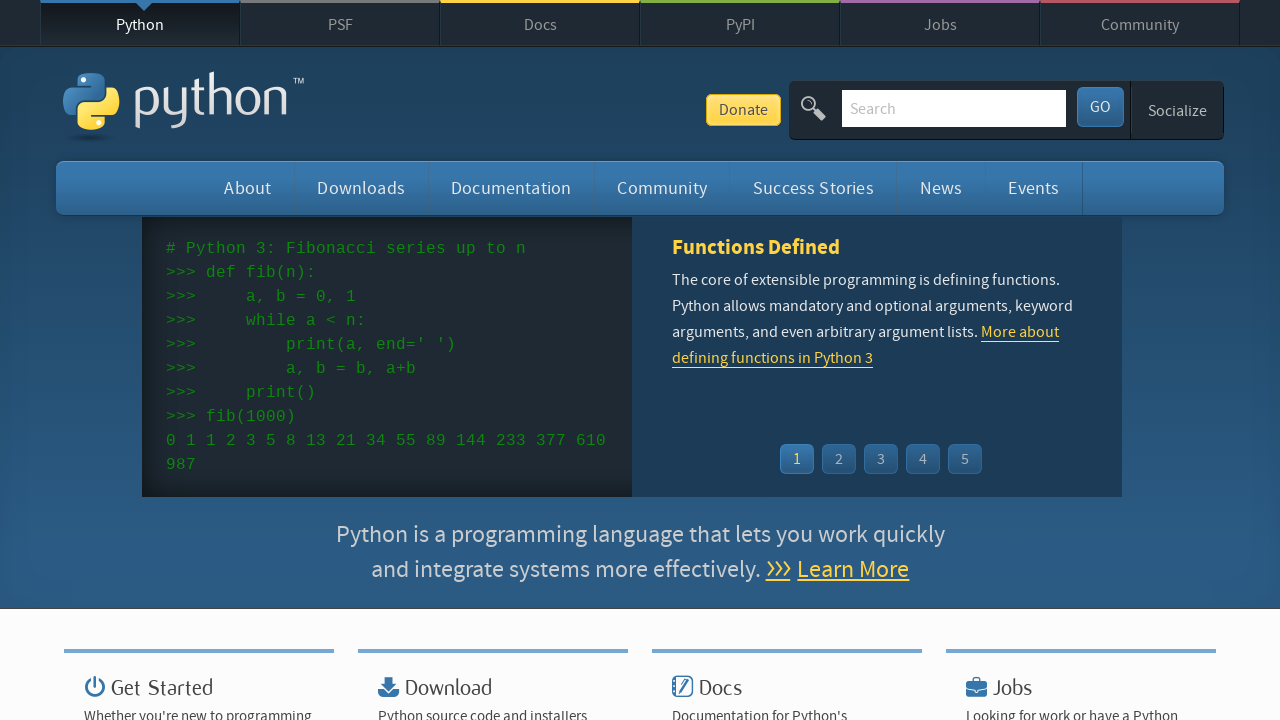

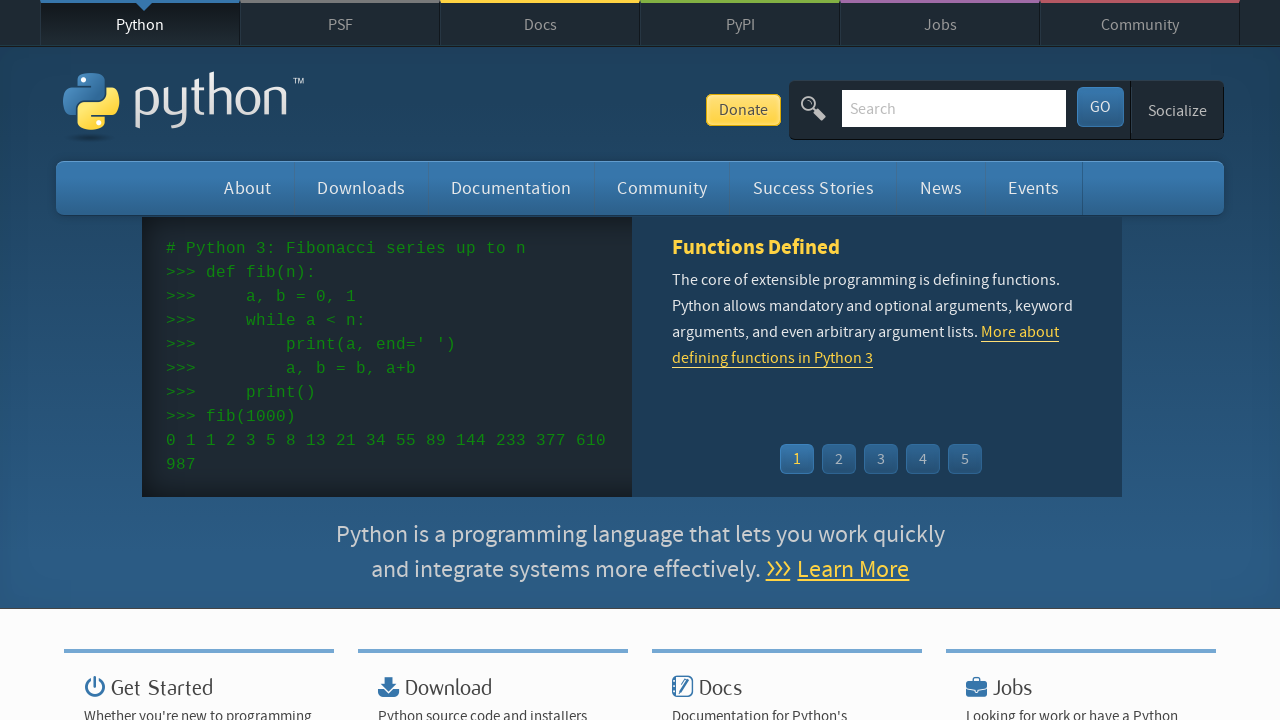